Tests a registration form by filling in first name, last name, and email fields, then submitting the form and verifying the success message.

Starting URL: http://suninjuly.github.io/registration1.html

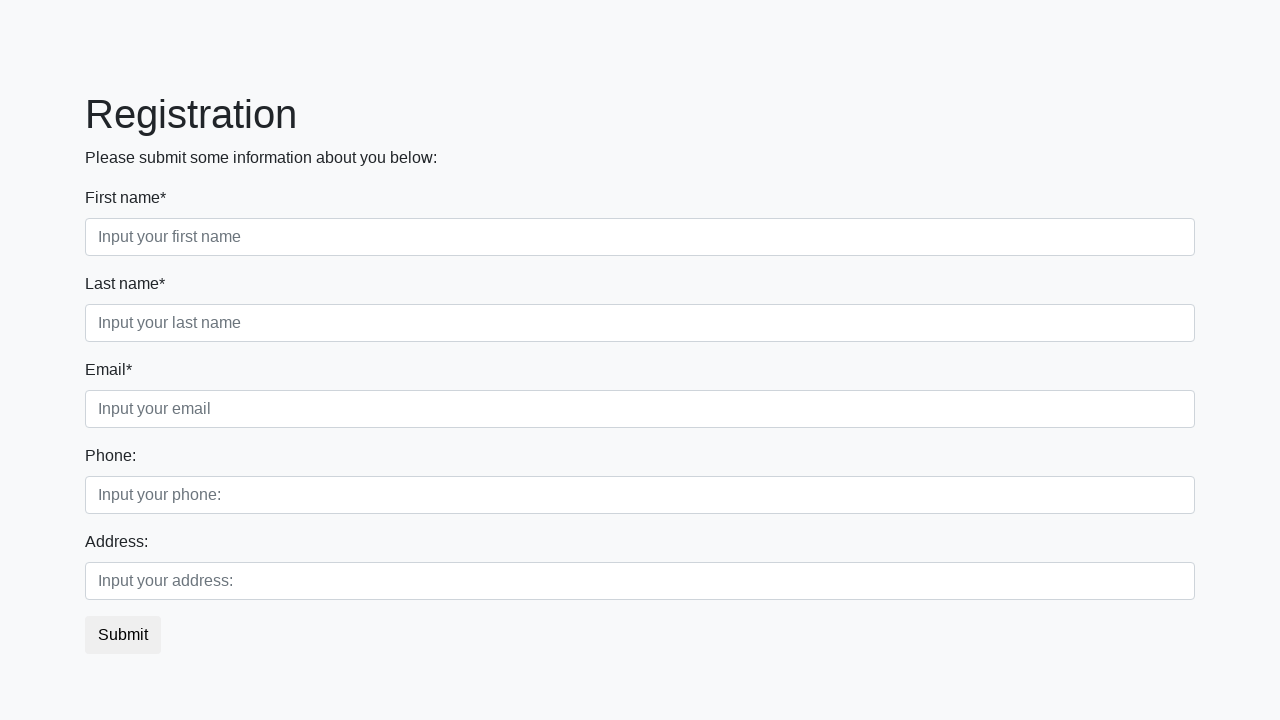

Filled first name field with 'John' on input.first[placeholder="Input your first name"]
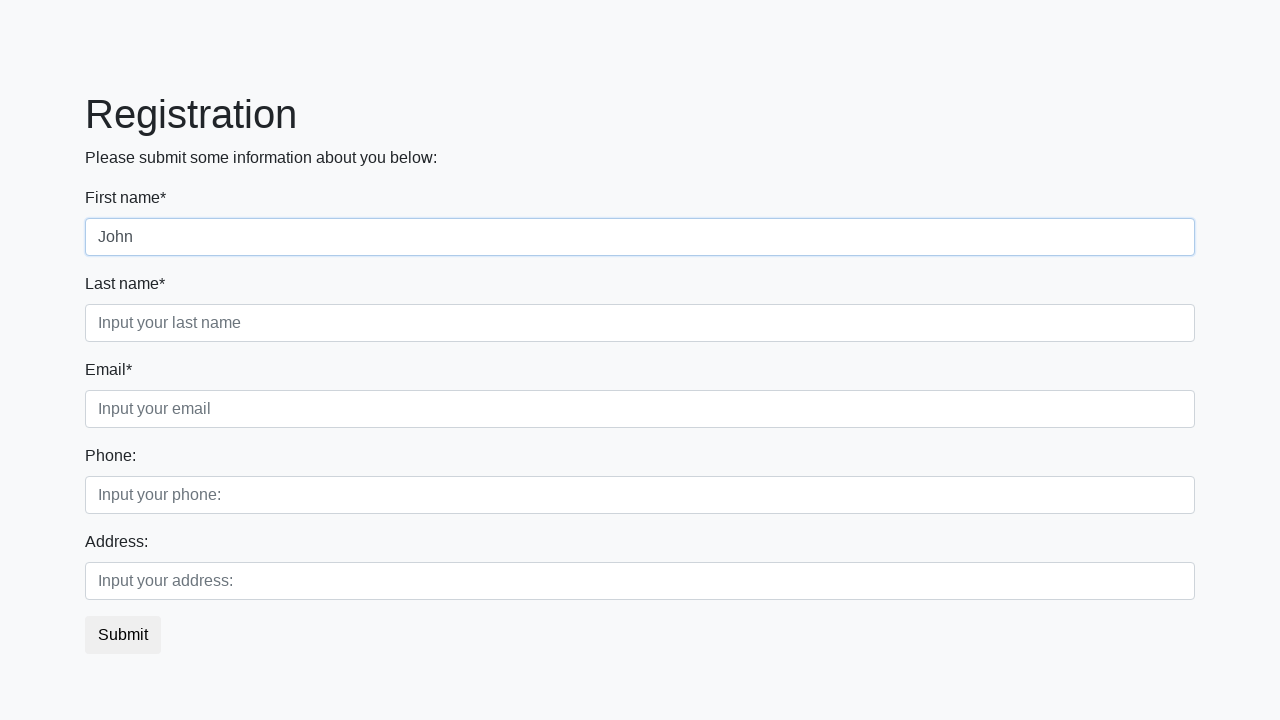

Filled last name field with 'Smith' on input.second[placeholder="Input your last name"]
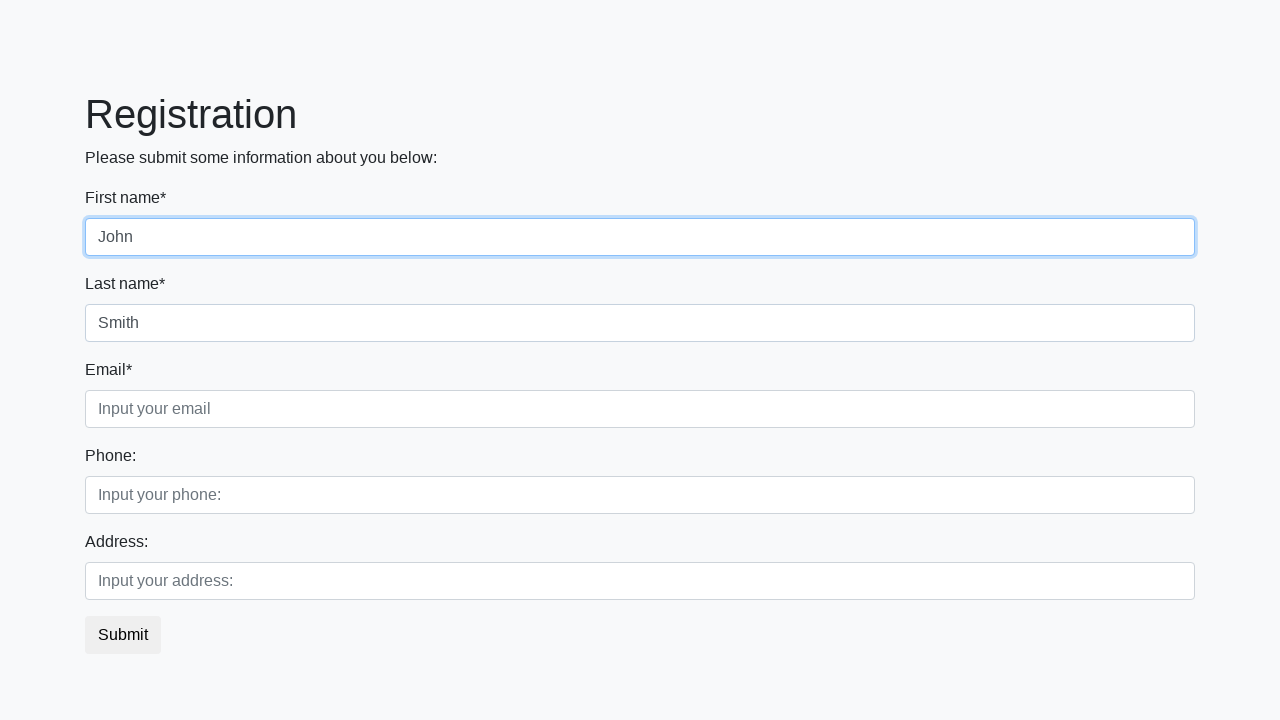

Filled email field with 'johnsmith@example.com' on input.third[placeholder="Input your email"]
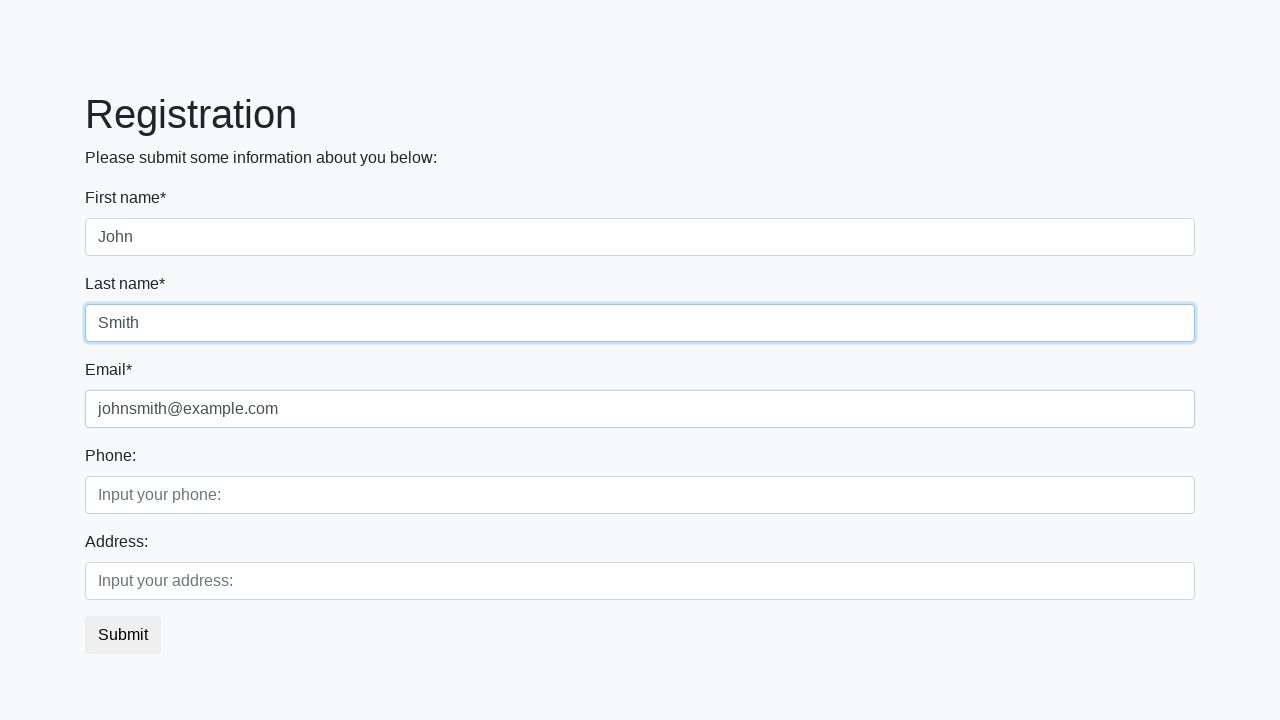

Clicked the submit button at (123, 635) on button.btn
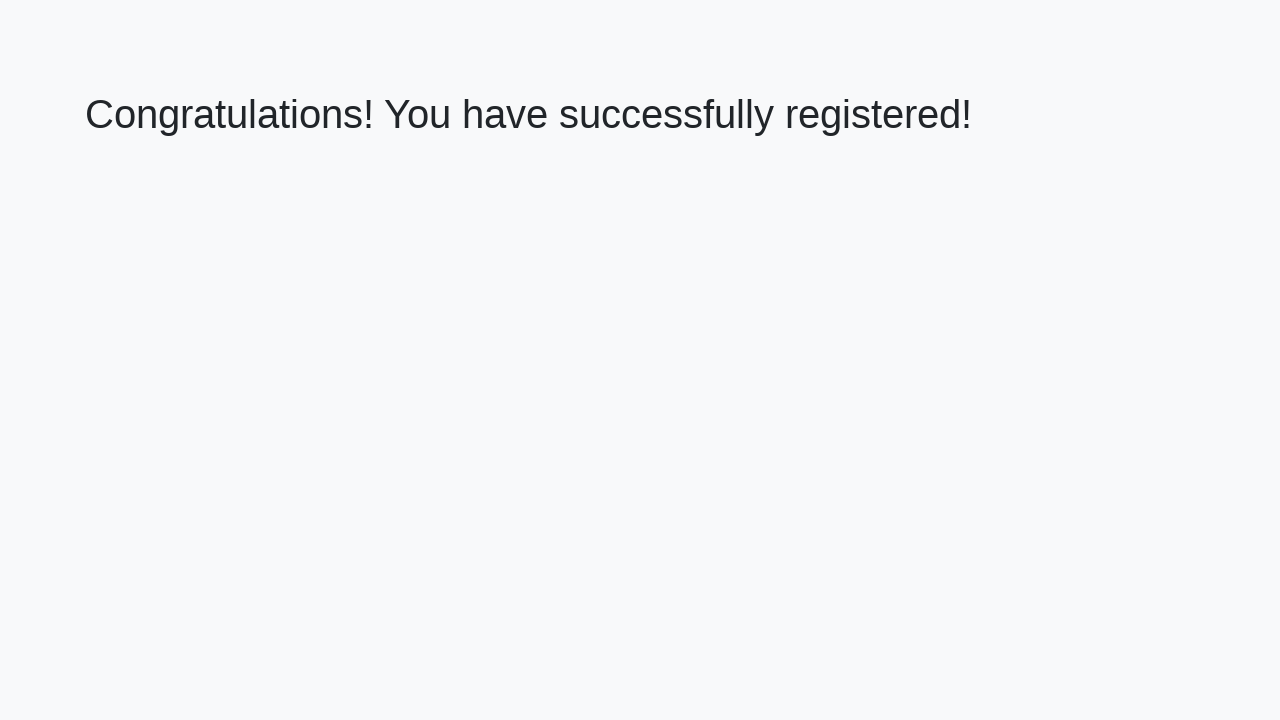

Success message heading loaded
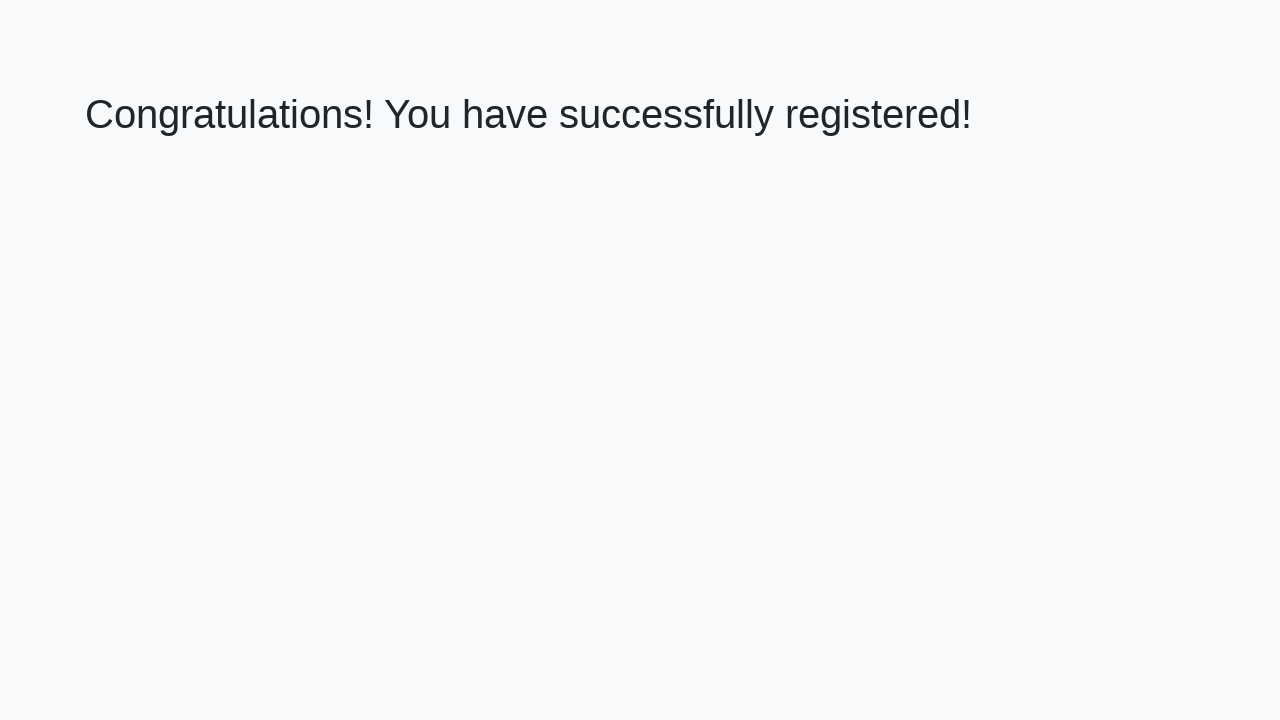

Retrieved success message text: 'Congratulations! You have successfully registered!'
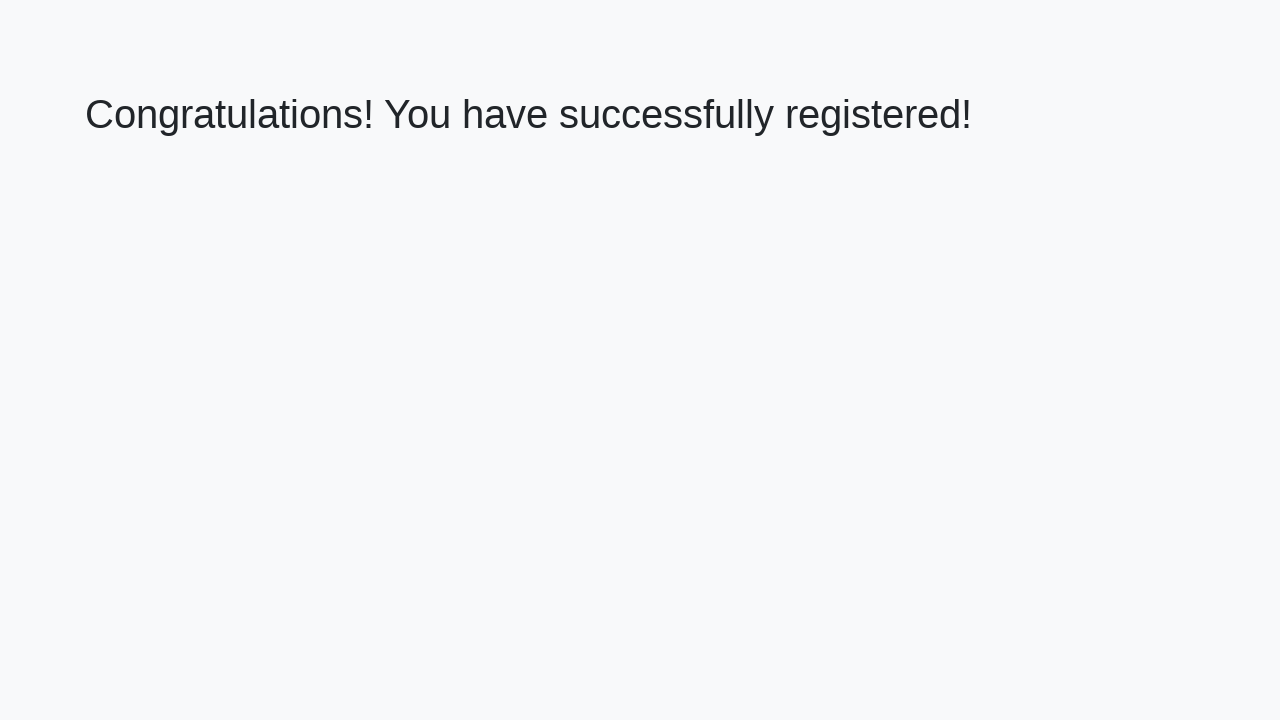

Verified success message matches expected text
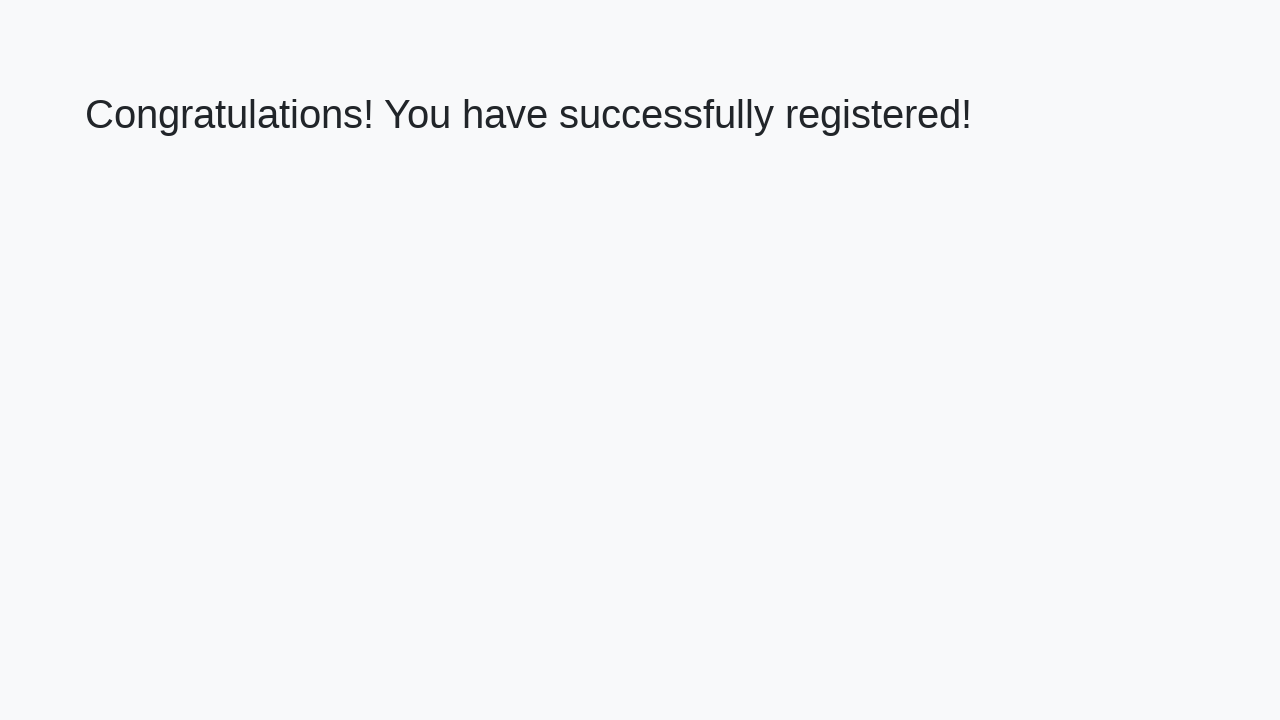

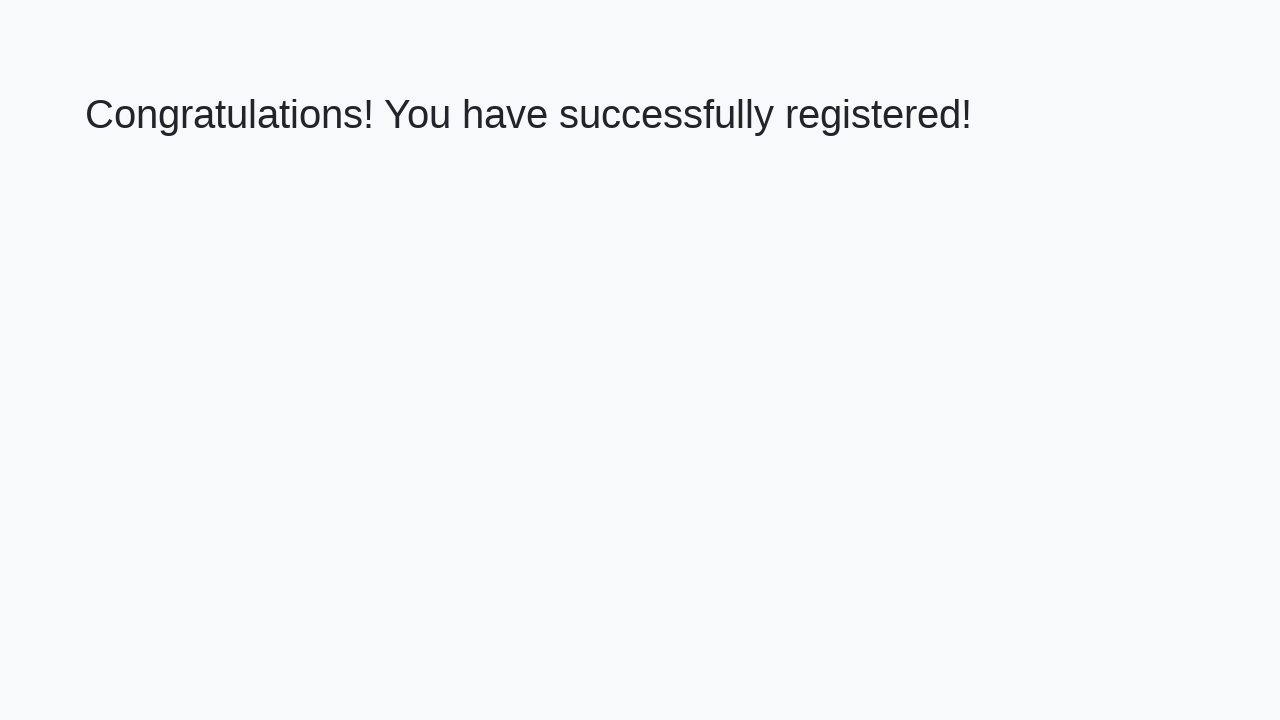